Tests clicking the JS Confirm button, accepting the confirm dialog, and verifying the result message.

Starting URL: https://the-internet.herokuapp.com/javascript_alerts

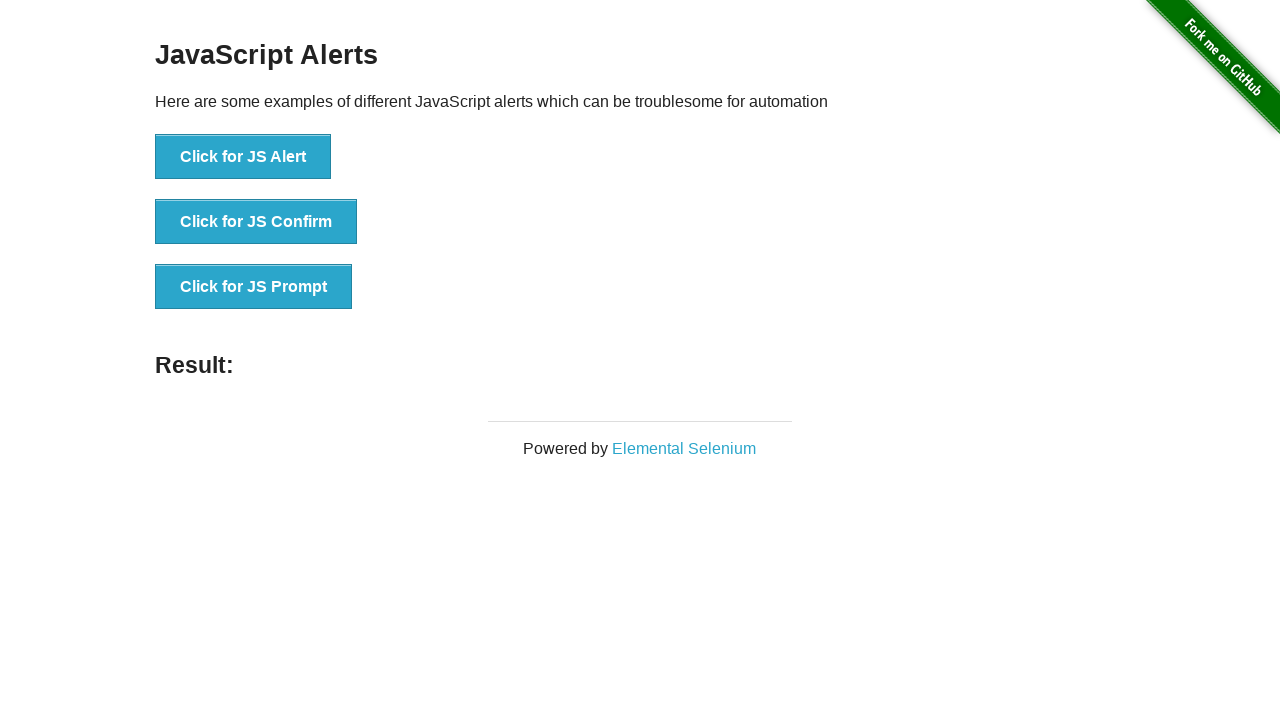

Set up dialog handler to automatically accept dialogs
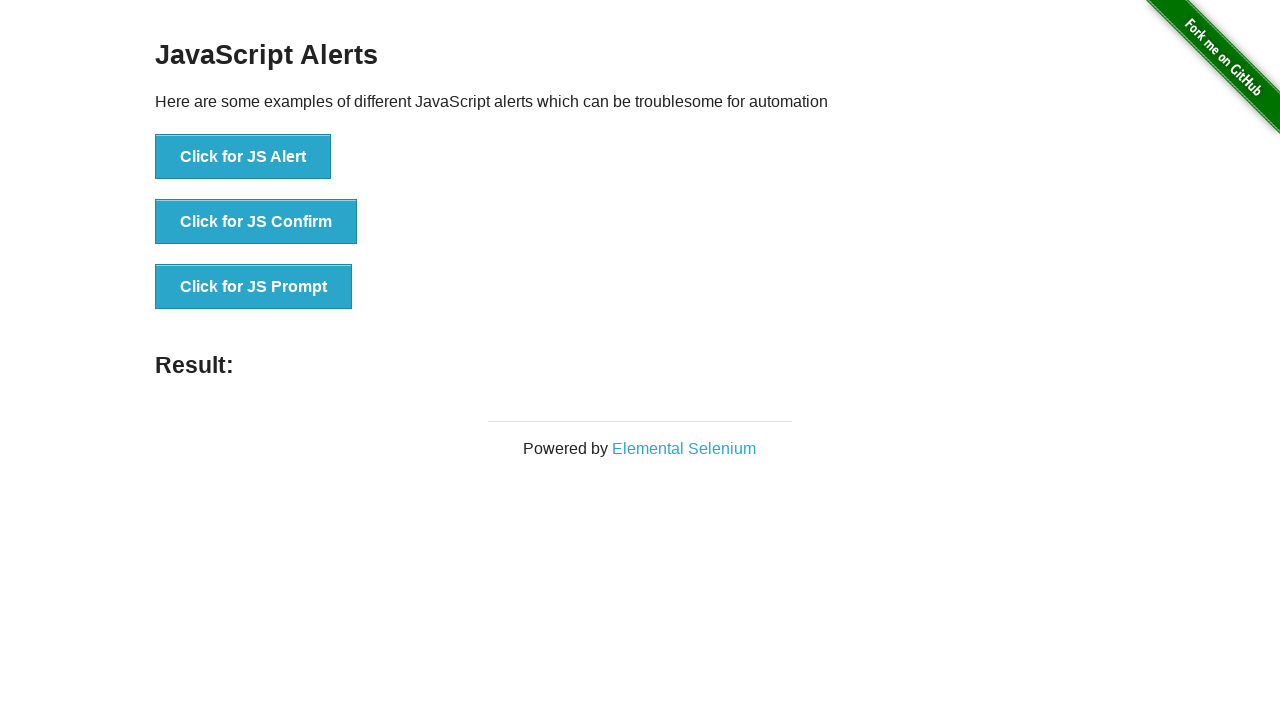

Clicked the JS Confirm button at (256, 222) on button[onclick*='jsConfirm']
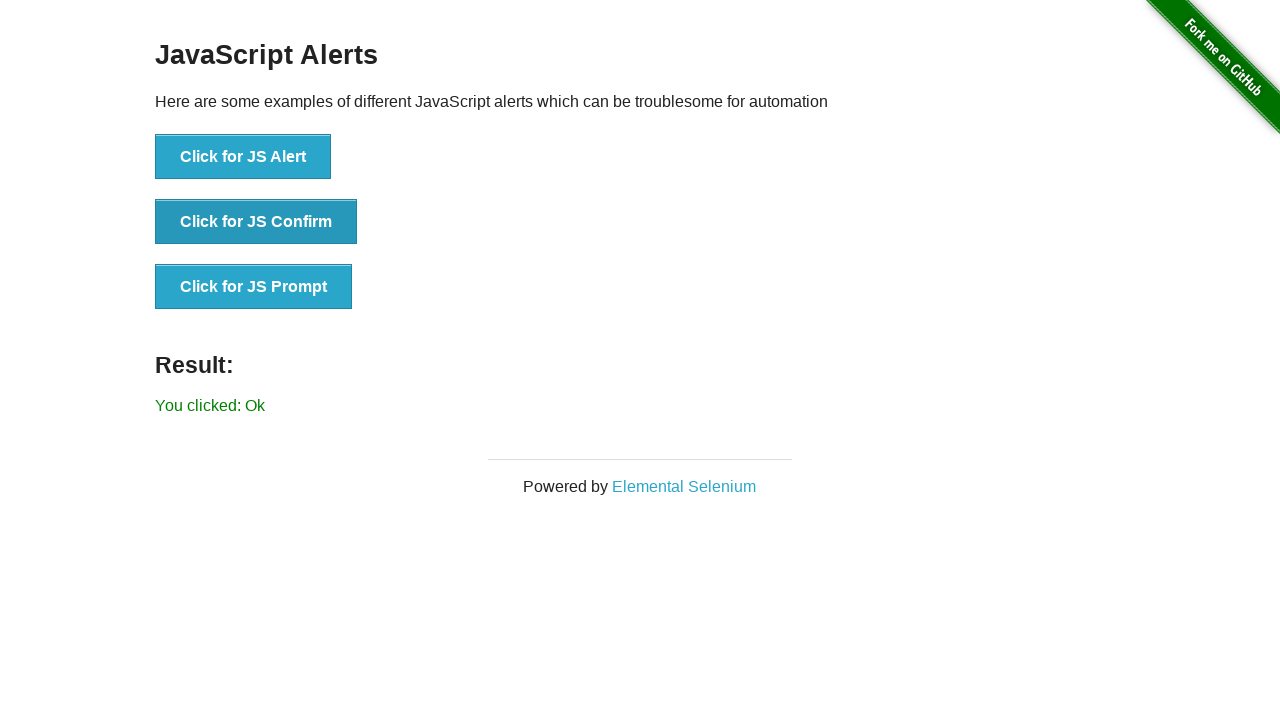

Confirm dialog accepted and result message appeared
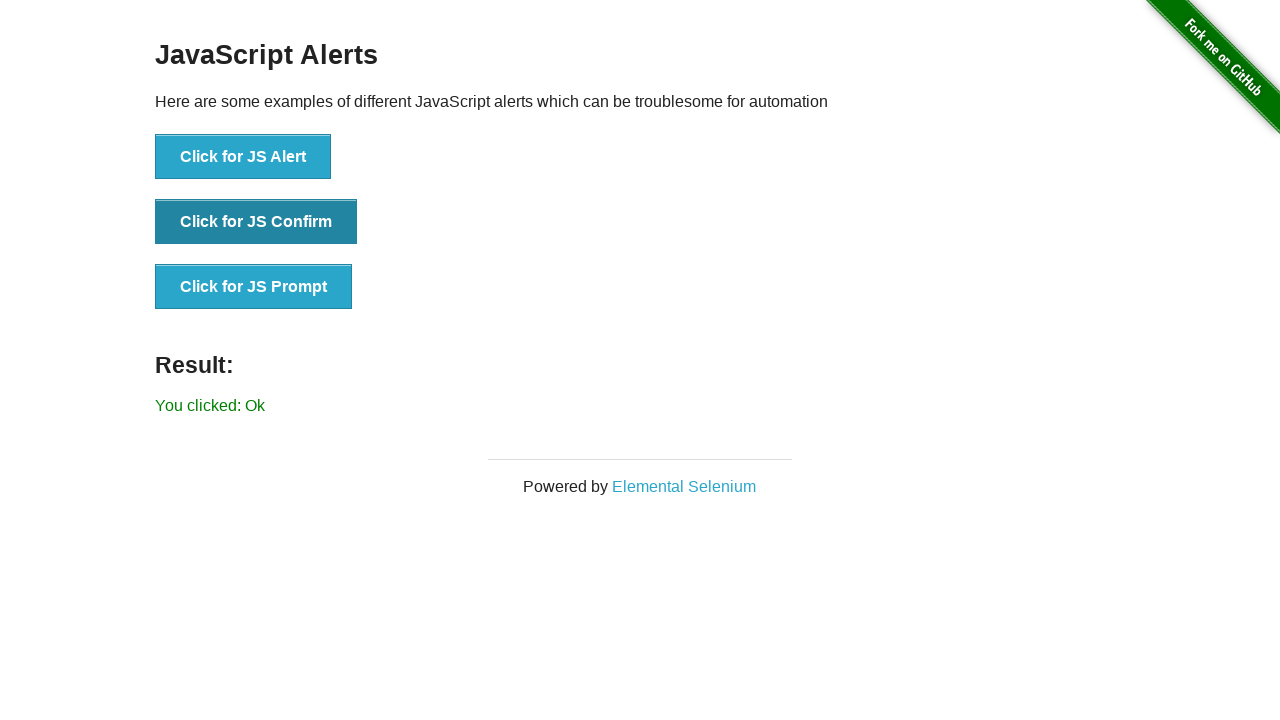

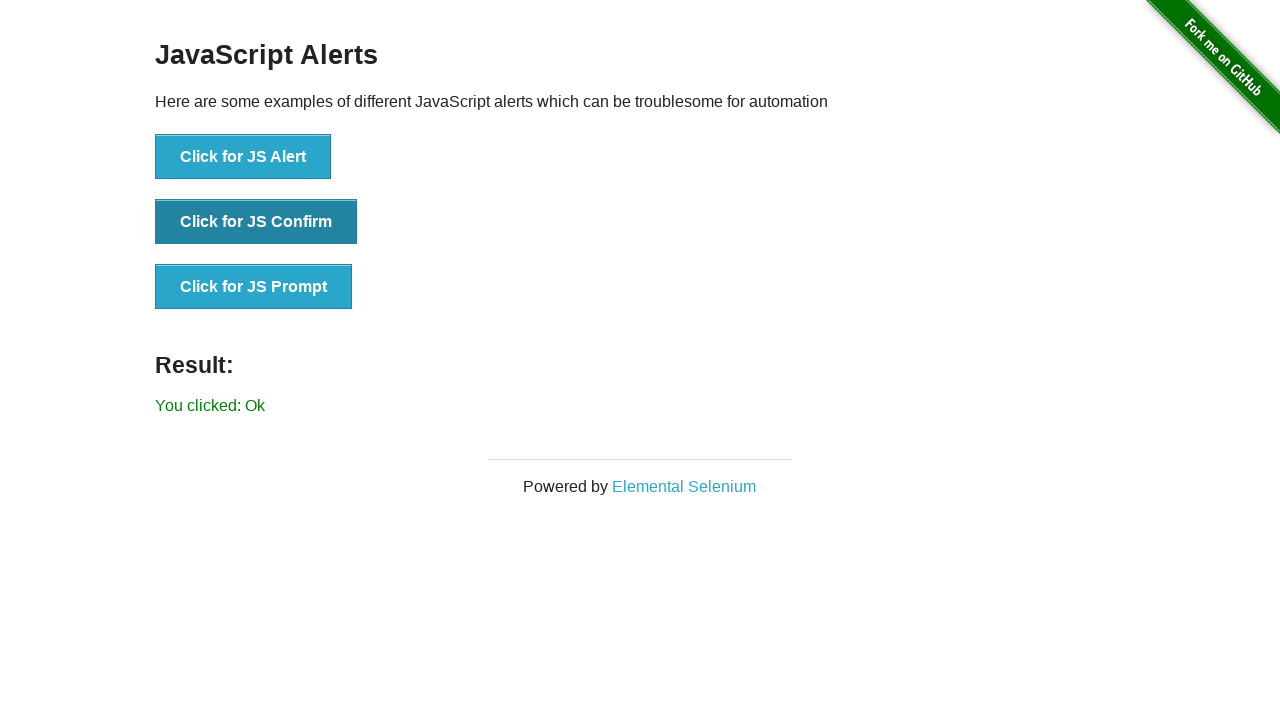